Navigates to OrangeHRM page and retrieves the source URL of the header logo image

Starting URL: http://alchemy.hguy.co/orangehrm

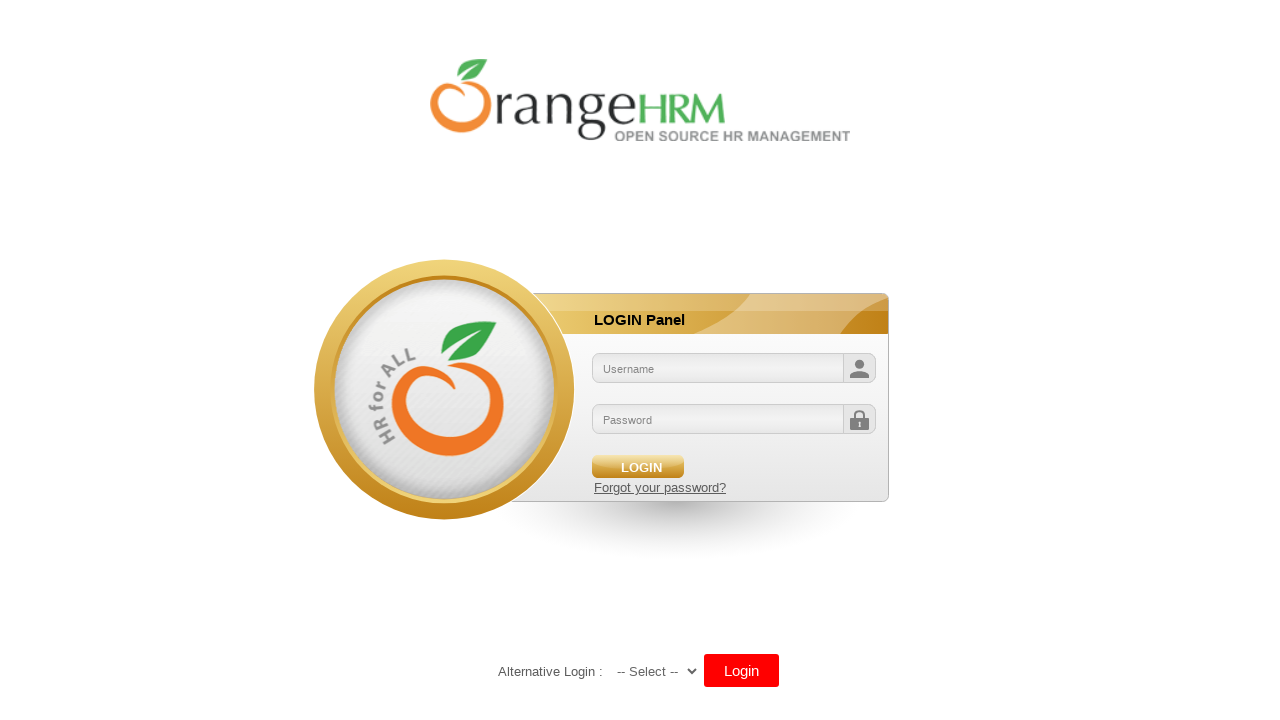

Navigated to OrangeHRM page at http://alchemy.hguy.co/orangehrm
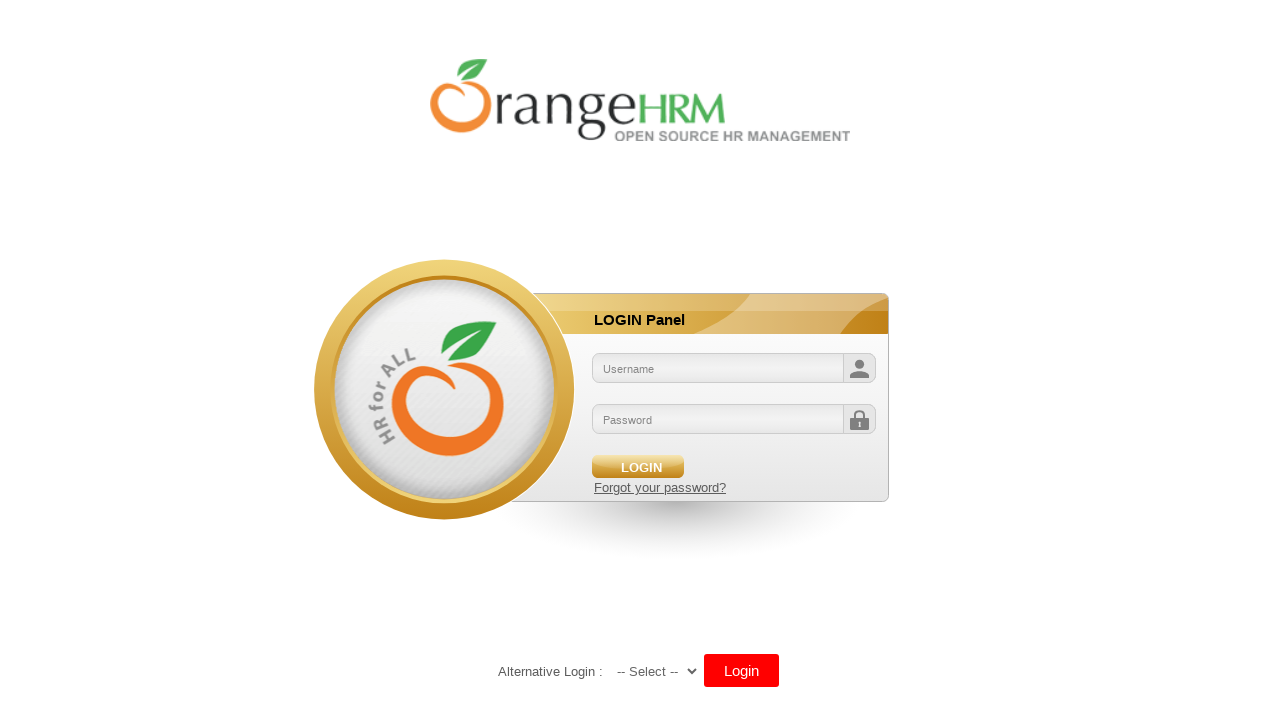

Located the header logo image element
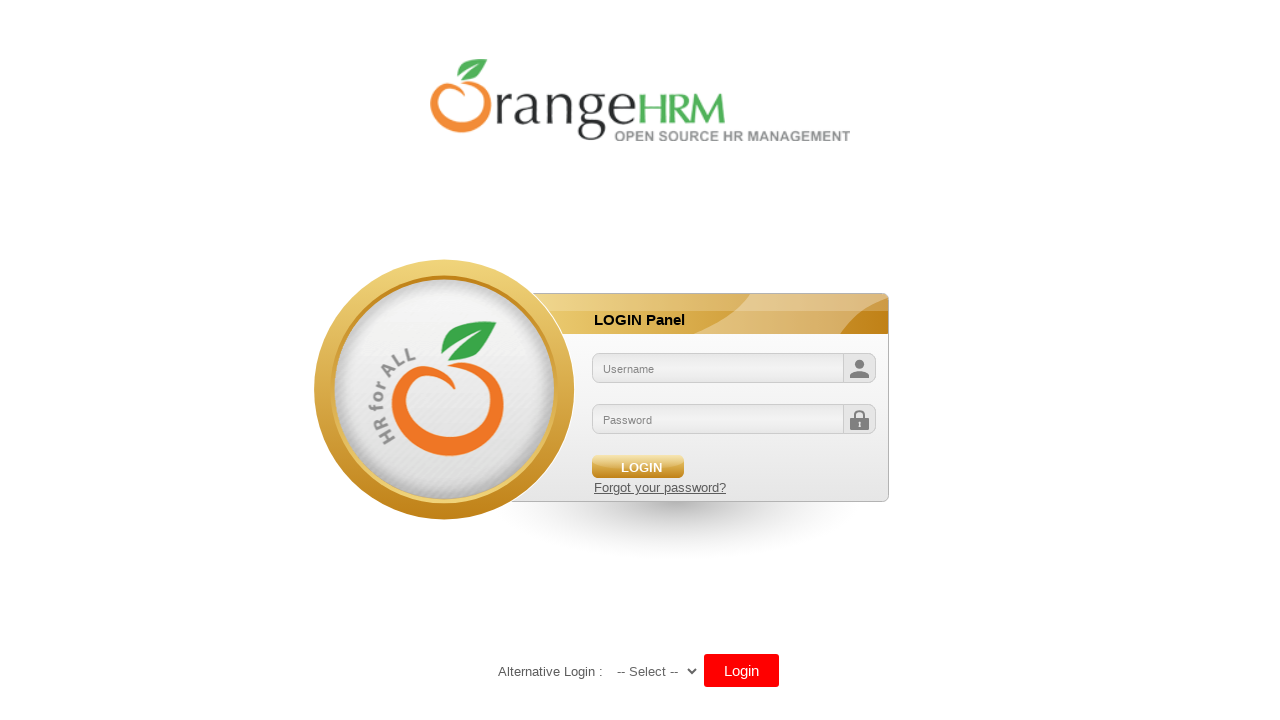

Retrieved header logo image URL: /orangehrm/symfony/web/webres_5d69118beeec64.10301452/themes/default/images/login/logo.png
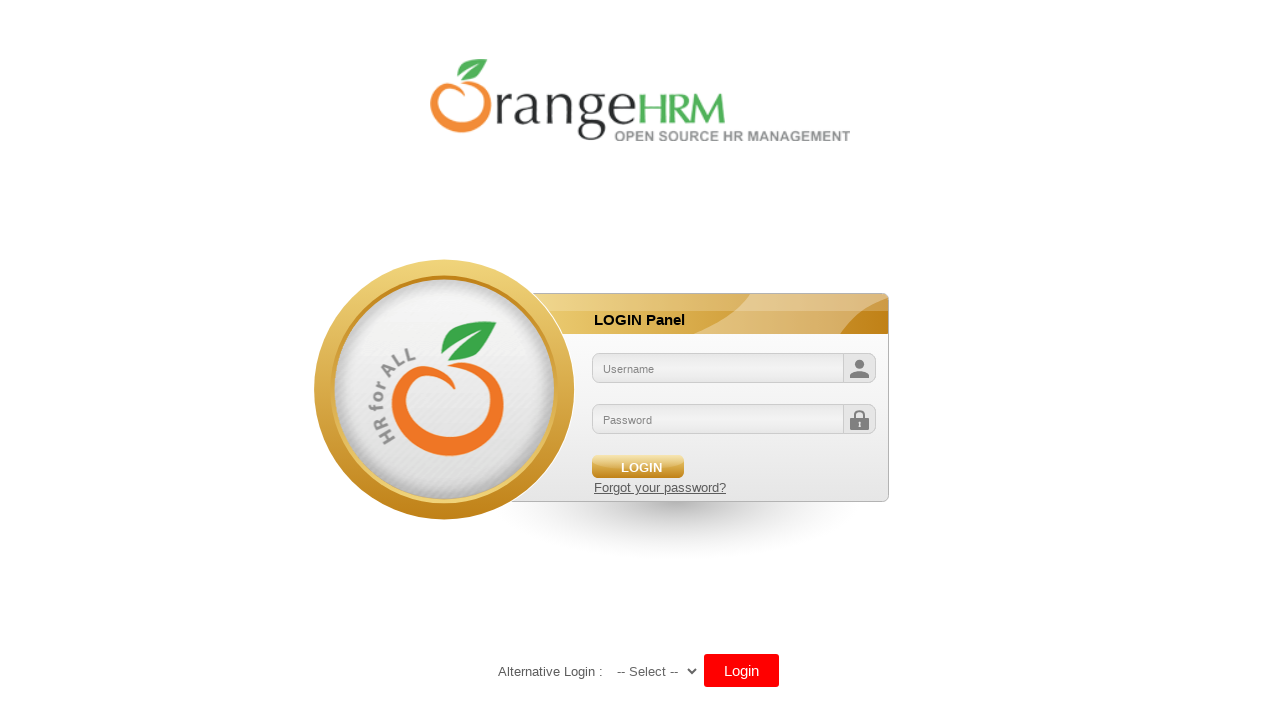

Printed logo URL to console
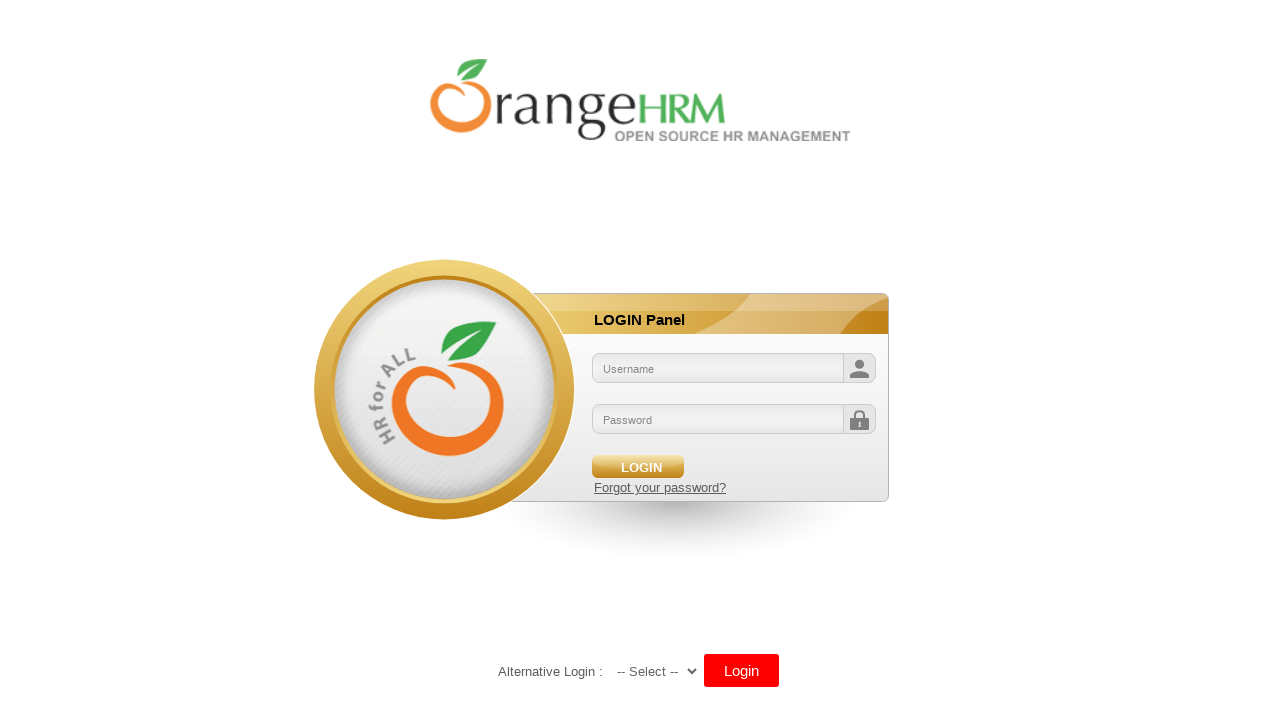

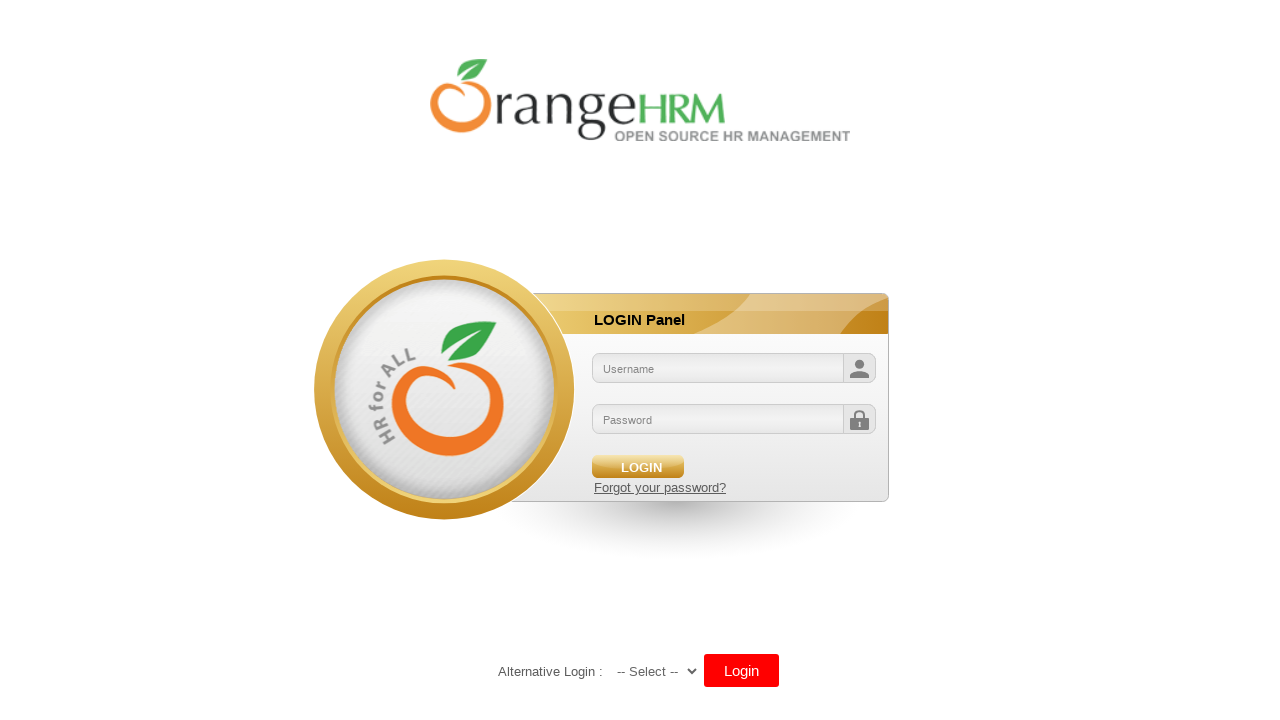